Tests drag and drop functionality on the jQuery UI droppable demo page by dragging a source element and dropping it onto a target element within an iframe

Starting URL: https://jqueryui.com/droppable/

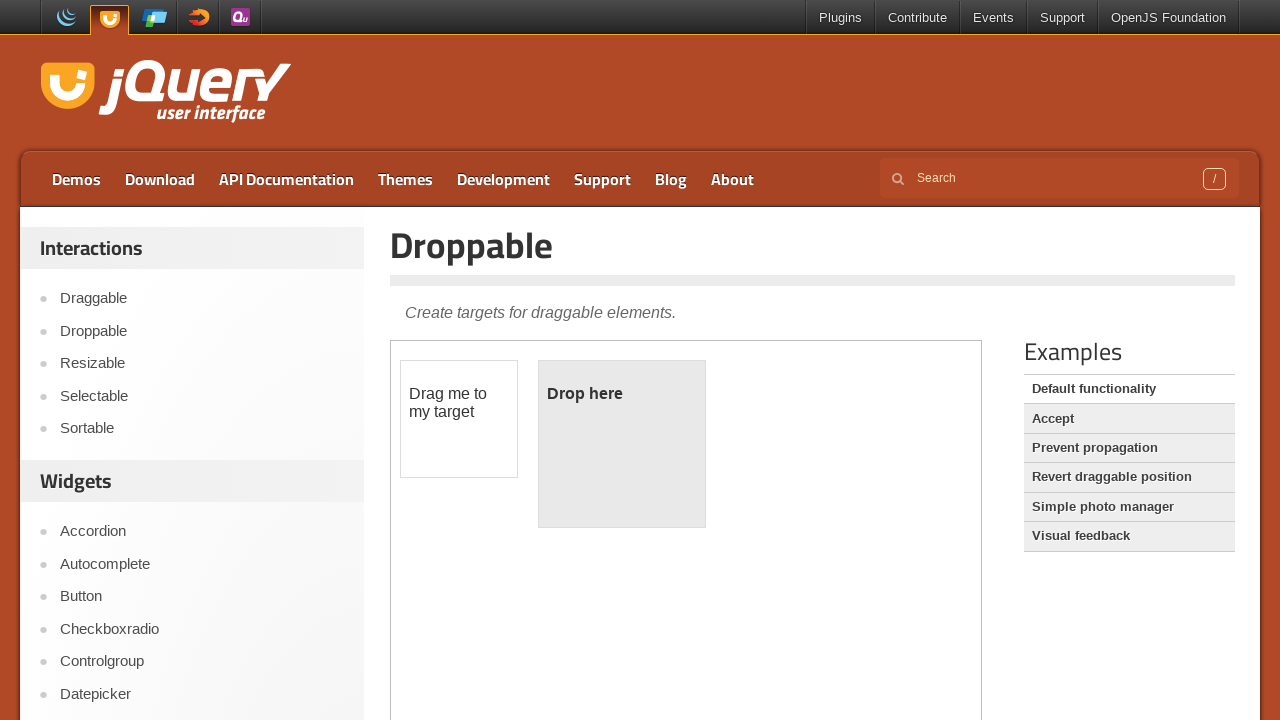

Located the demo iframe containing drag and drop elements
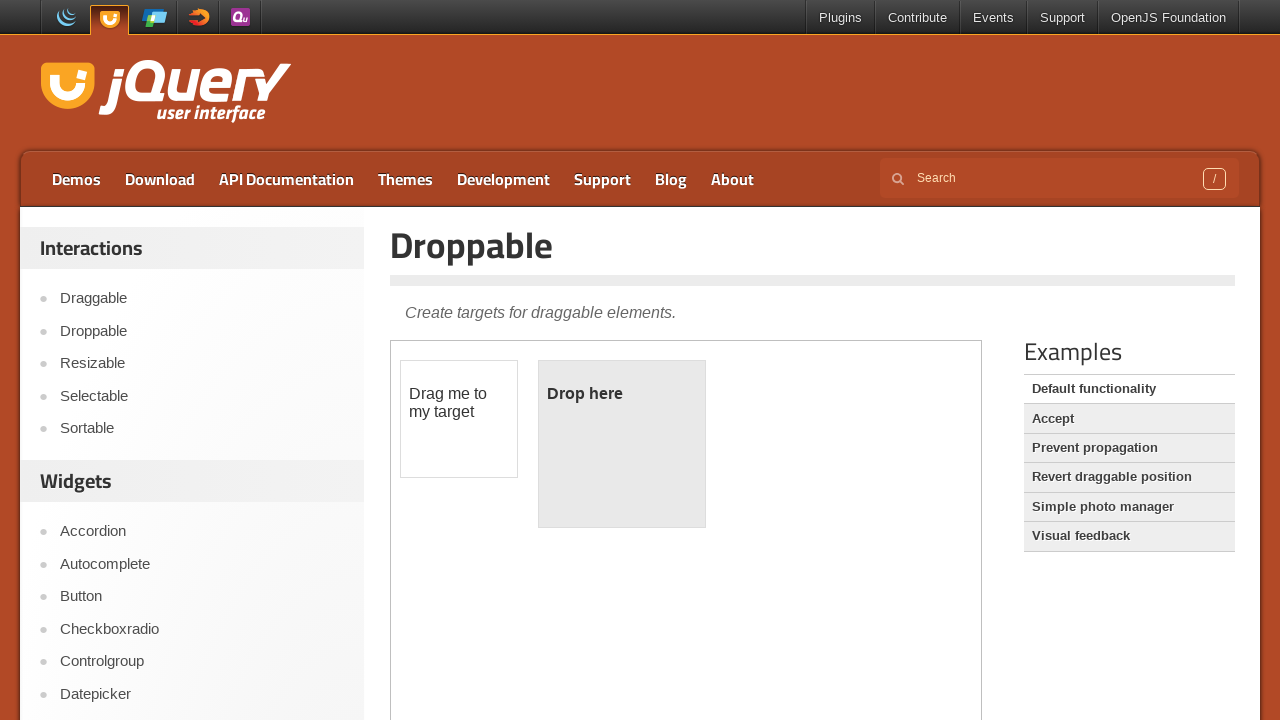

Located the draggable source element with id 'draggable'
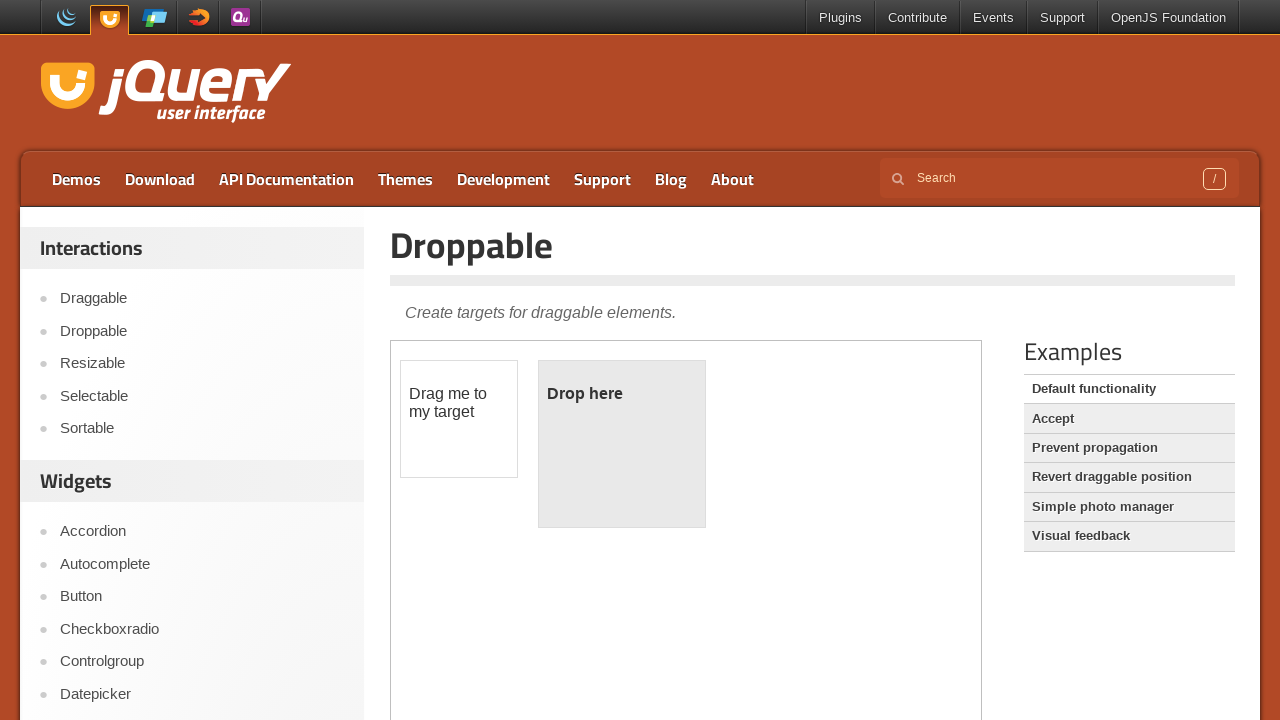

Located the droppable target element with id 'droppable'
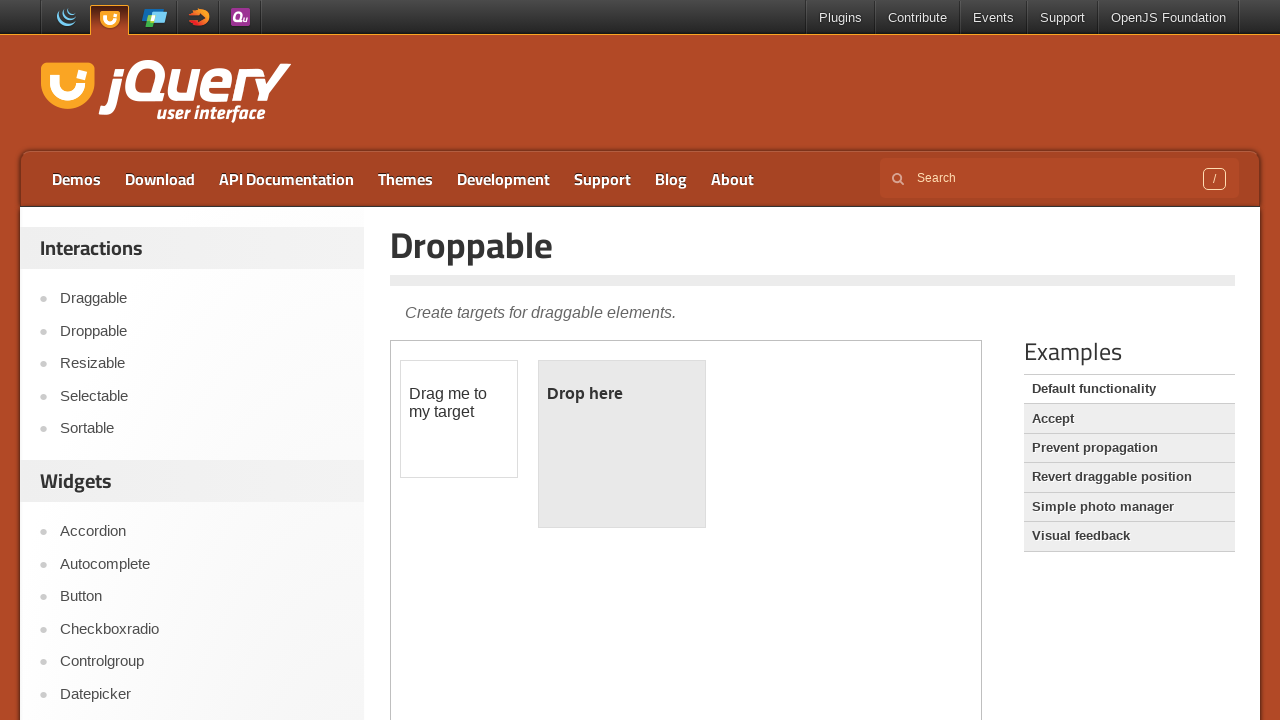

Dragged source element onto target element at (622, 444)
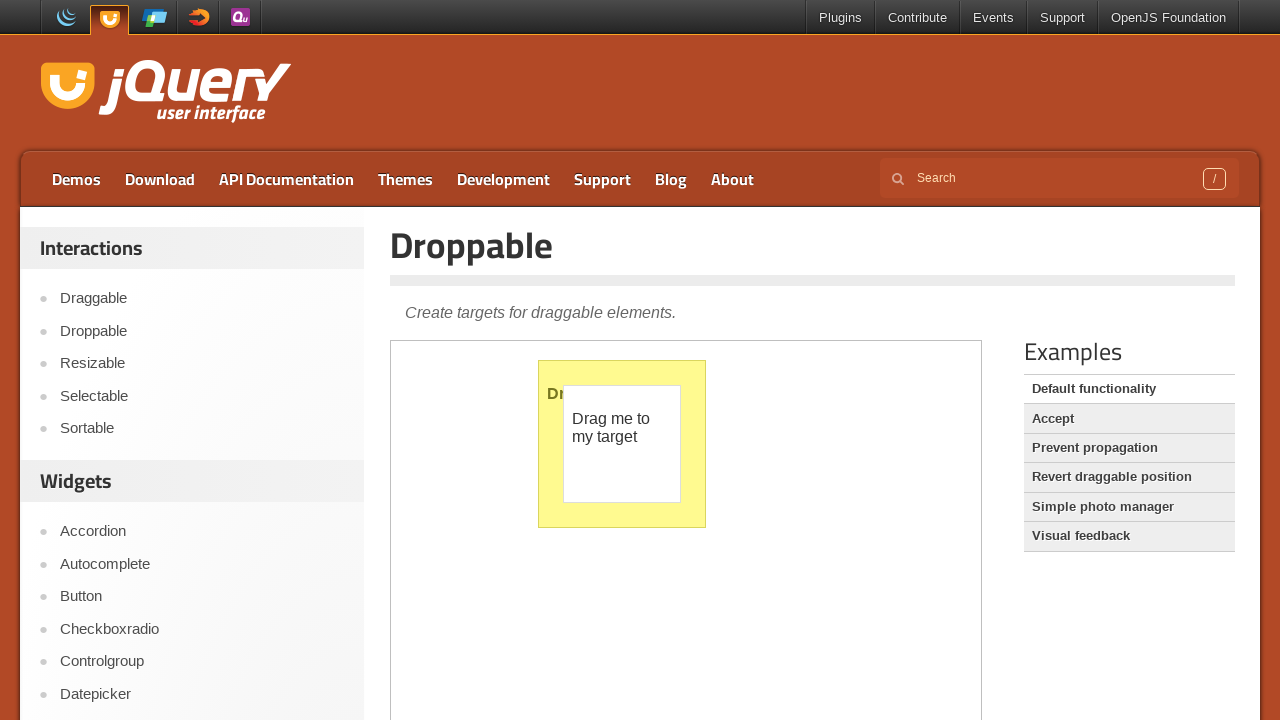

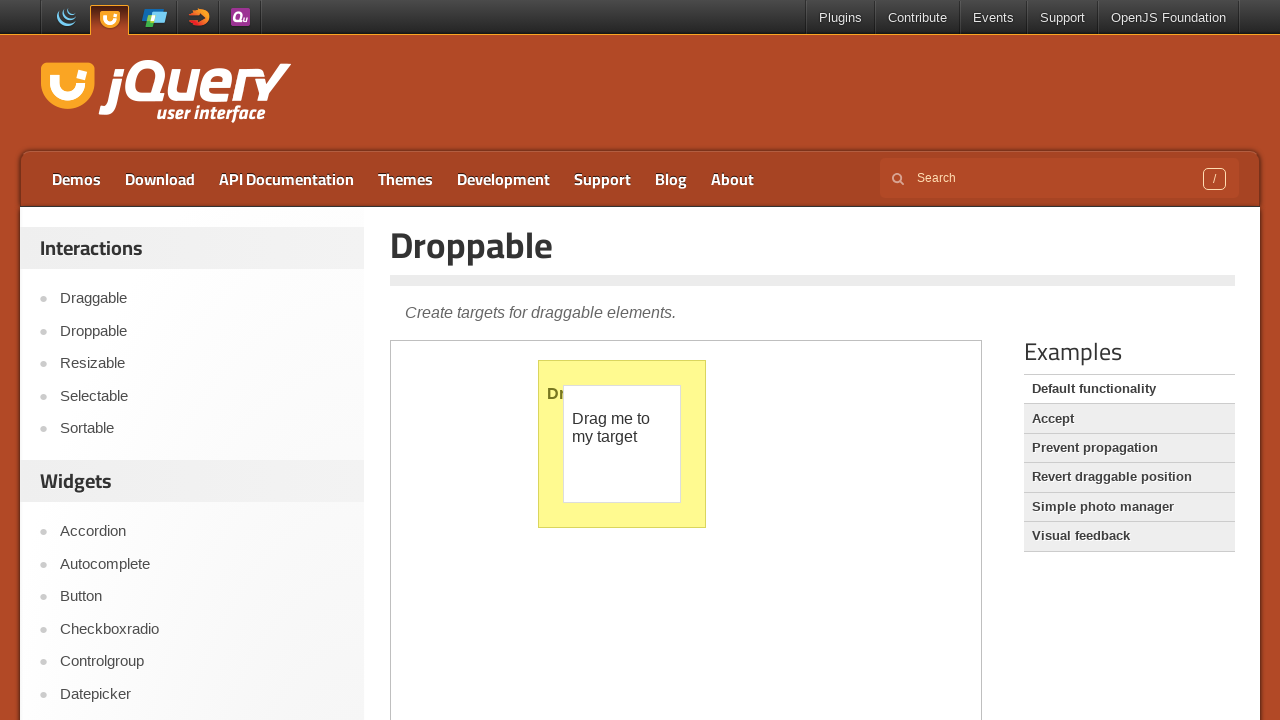